Tests alert handling functionality by triggering an alert with OK button and accepting it

Starting URL: https://demo.automationtesting.in/Alerts.html

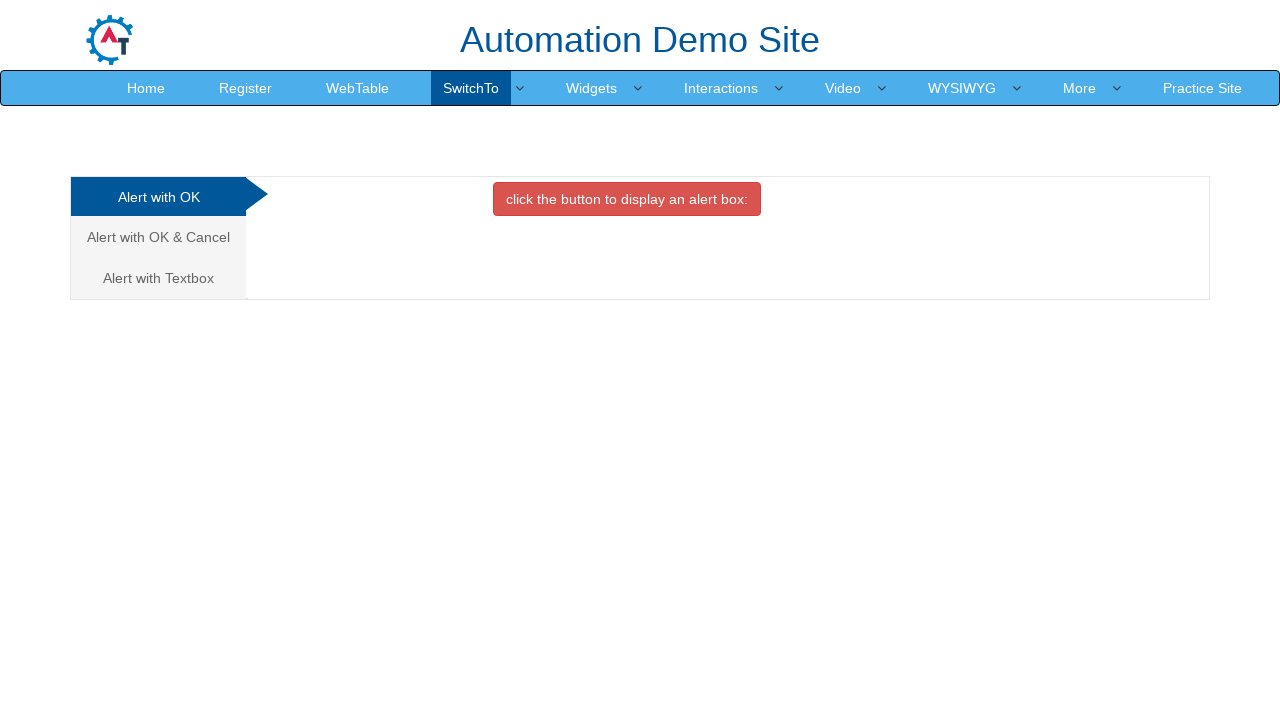

Clicked on the Alert with OK tab at (158, 197) on a[href='#OKTab']
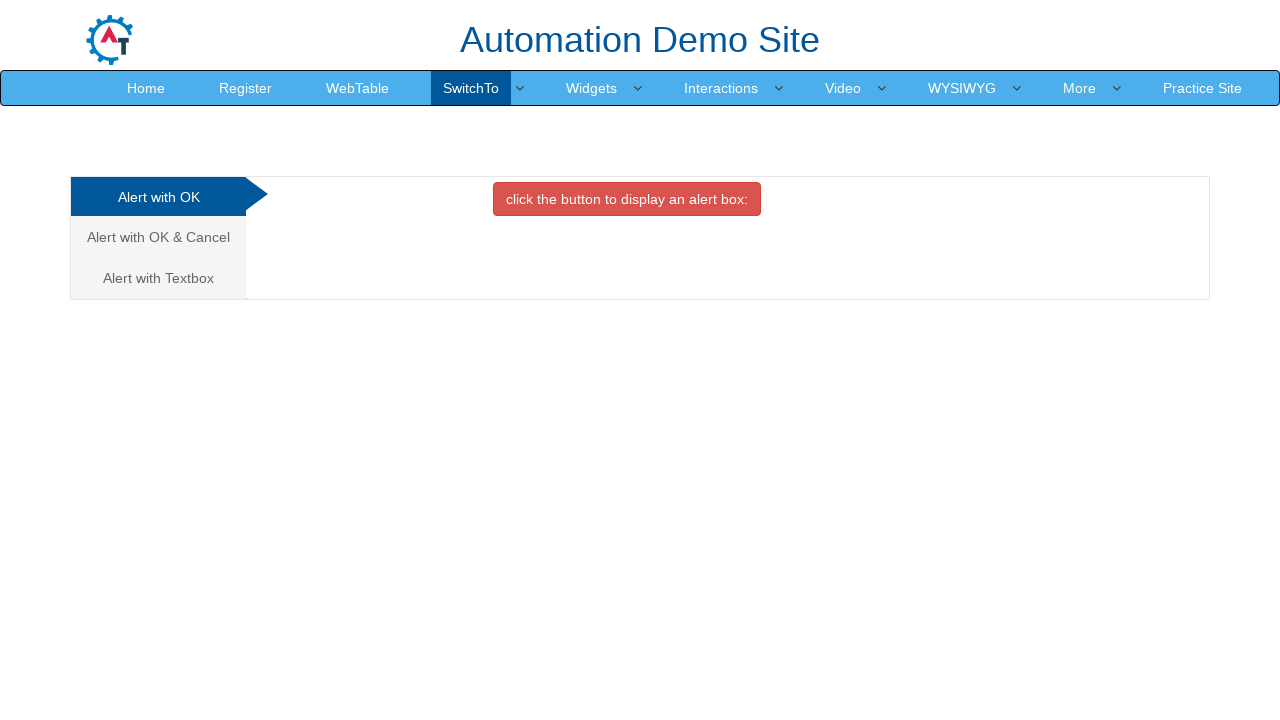

Clicked button to trigger the alert at (627, 199) on #OKTab button
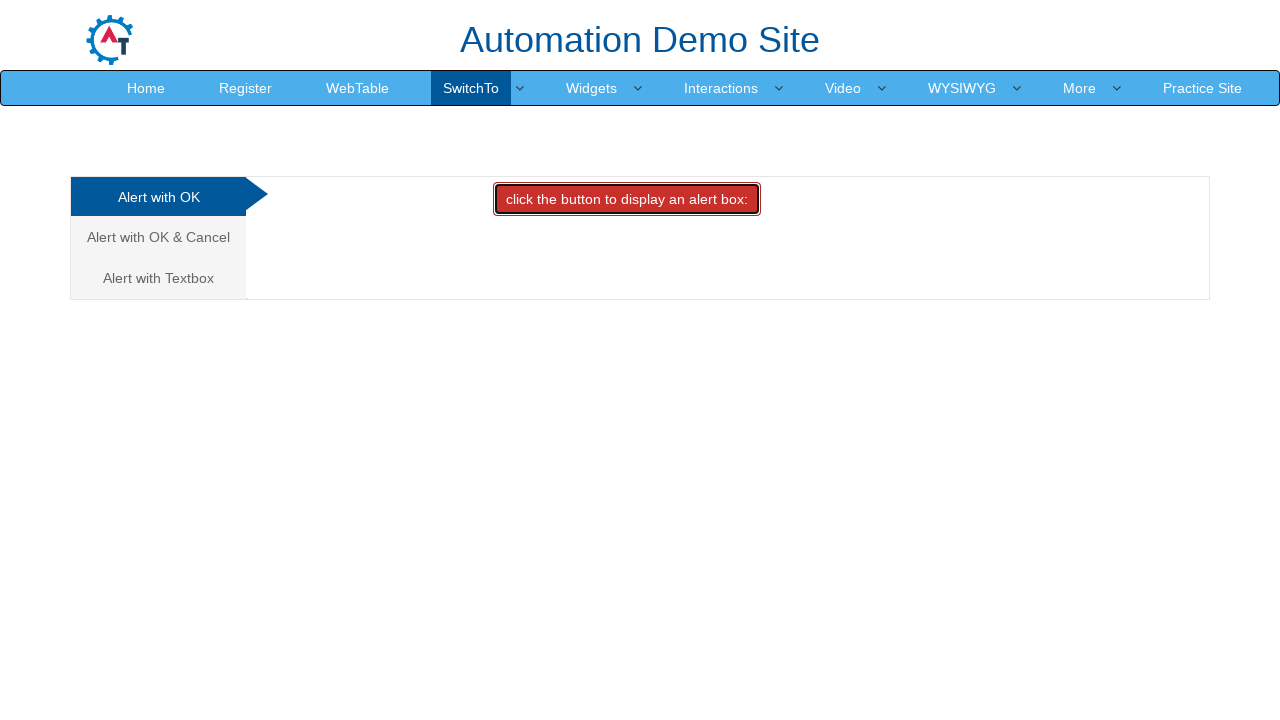

Set up alert dialog handler to accept dialogs
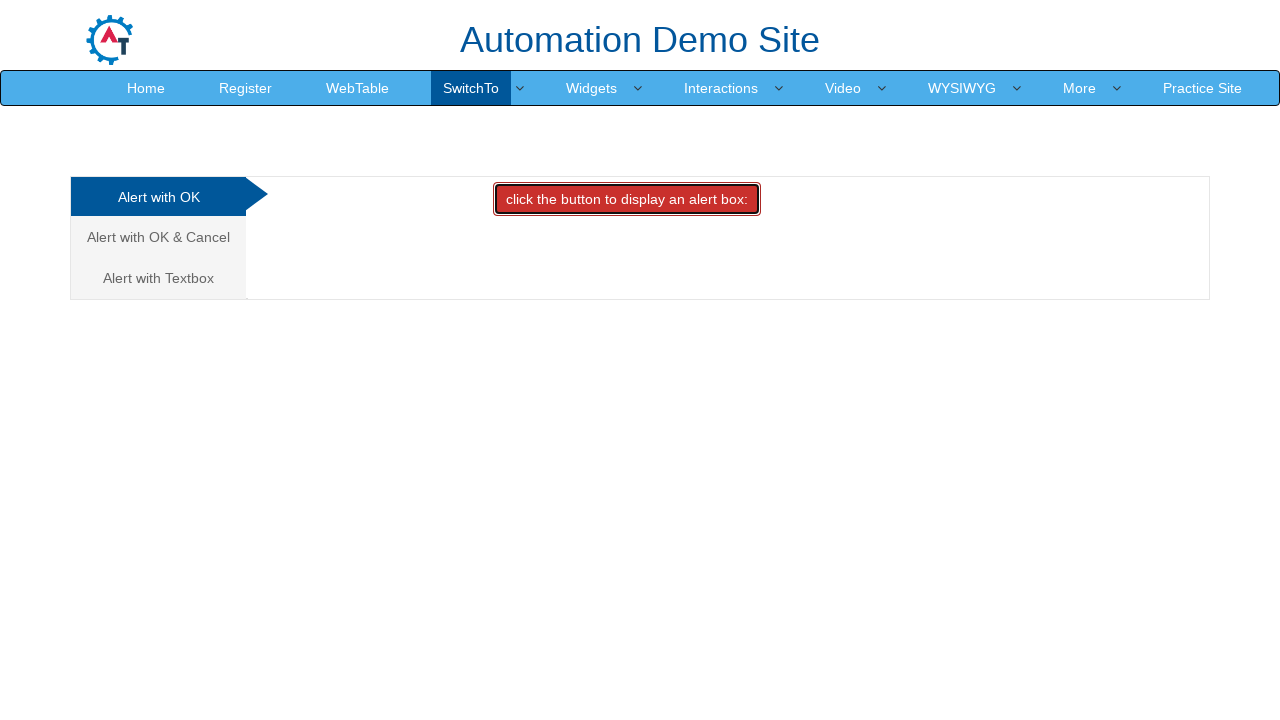

Clicked button to trigger alert and accepted it at (627, 199) on #OKTab button
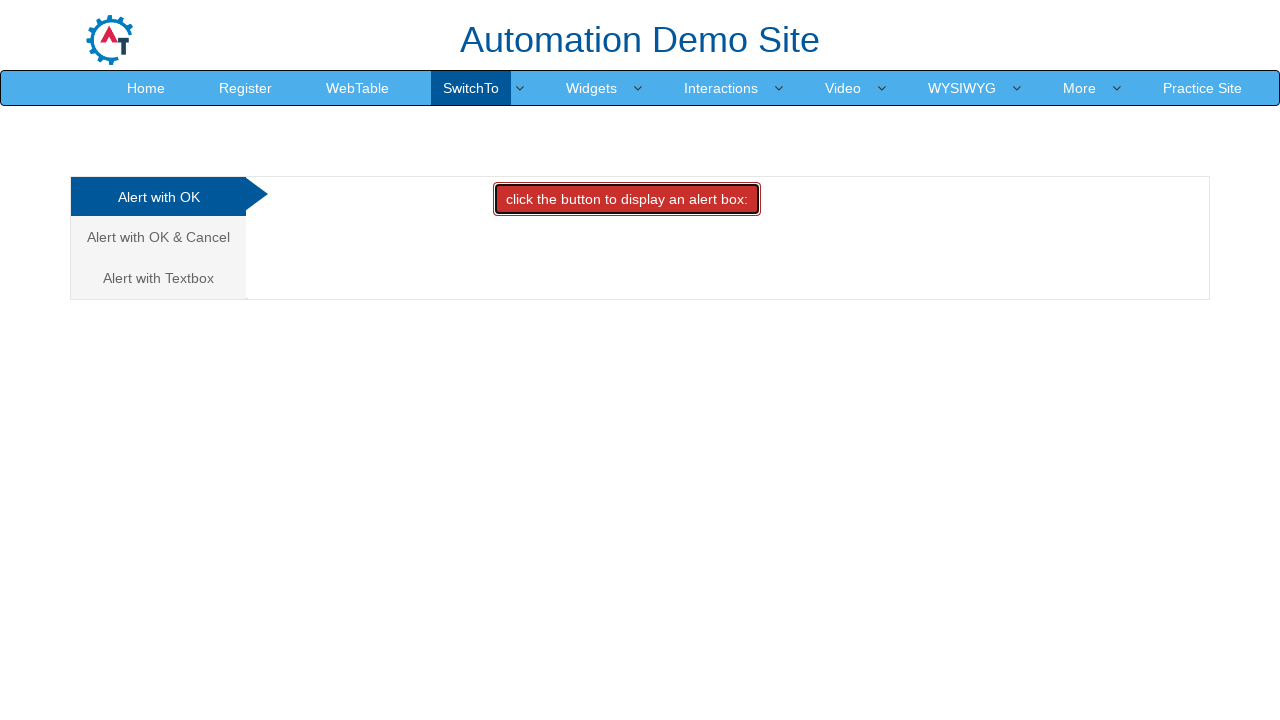

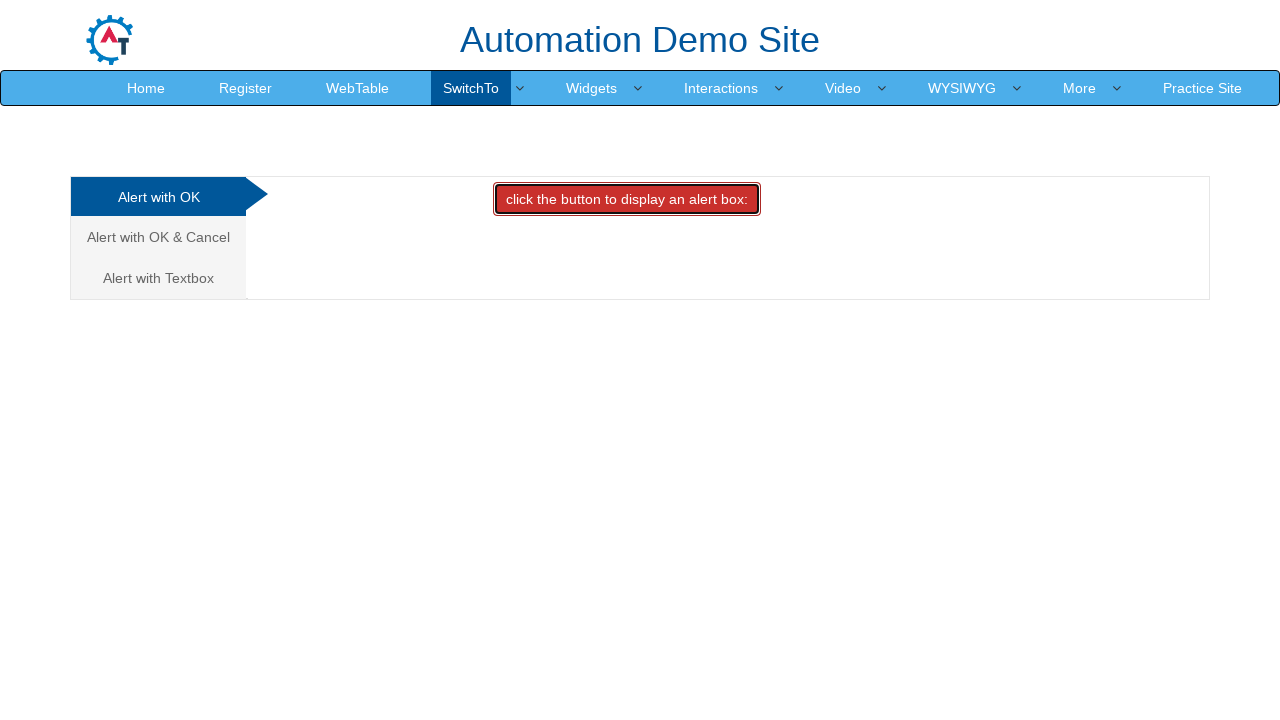